Tests hover functionality by navigating to the Hovers page, hovering over three user avatar images to reveal hidden profile information, and clicking to view the first user's profile before navigating back.

Starting URL: https://the-internet.herokuapp.com/

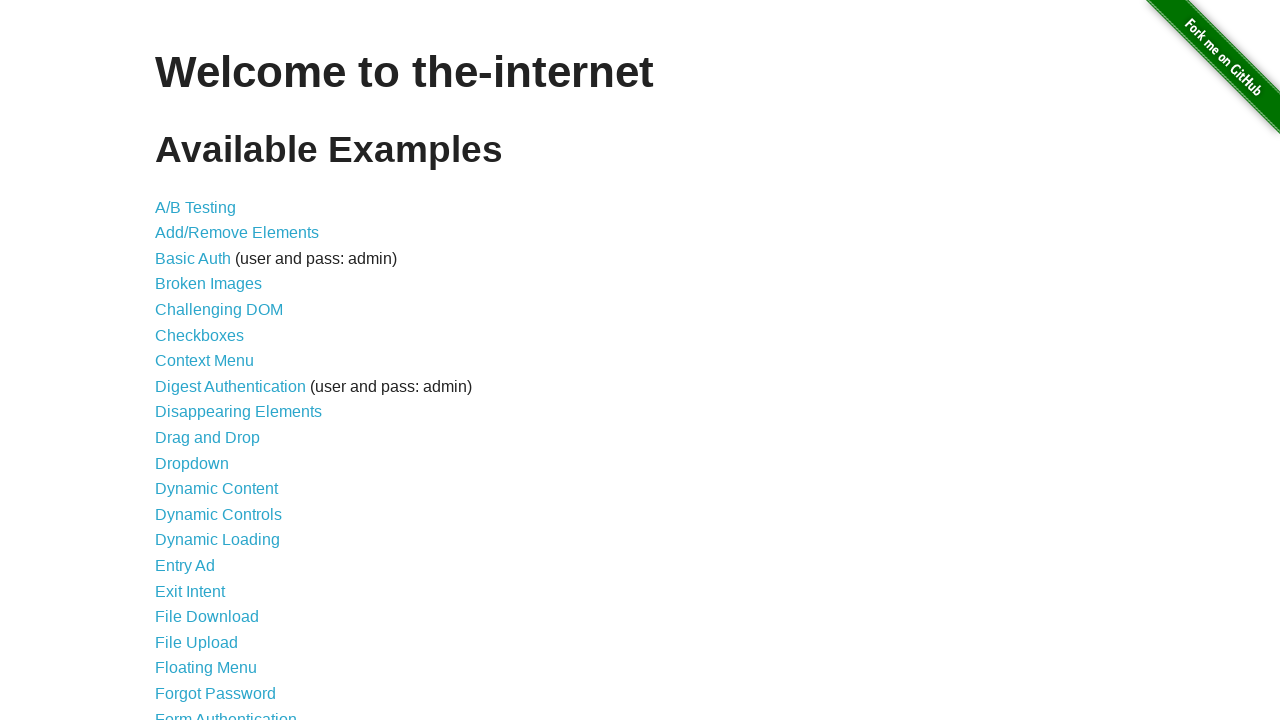

Clicked on Hovers link to navigate to hovers page at (180, 360) on xpath=//a[normalize-space()='Hovers']
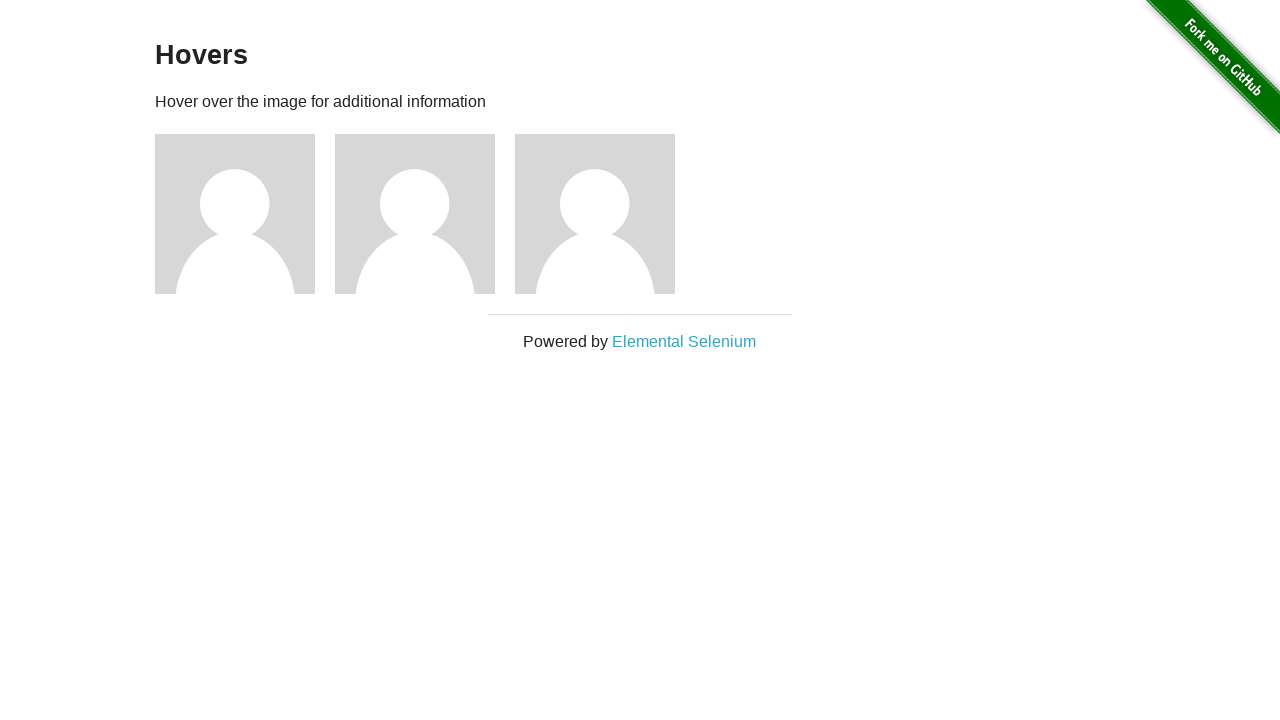

Hovers page loaded and example container is visible
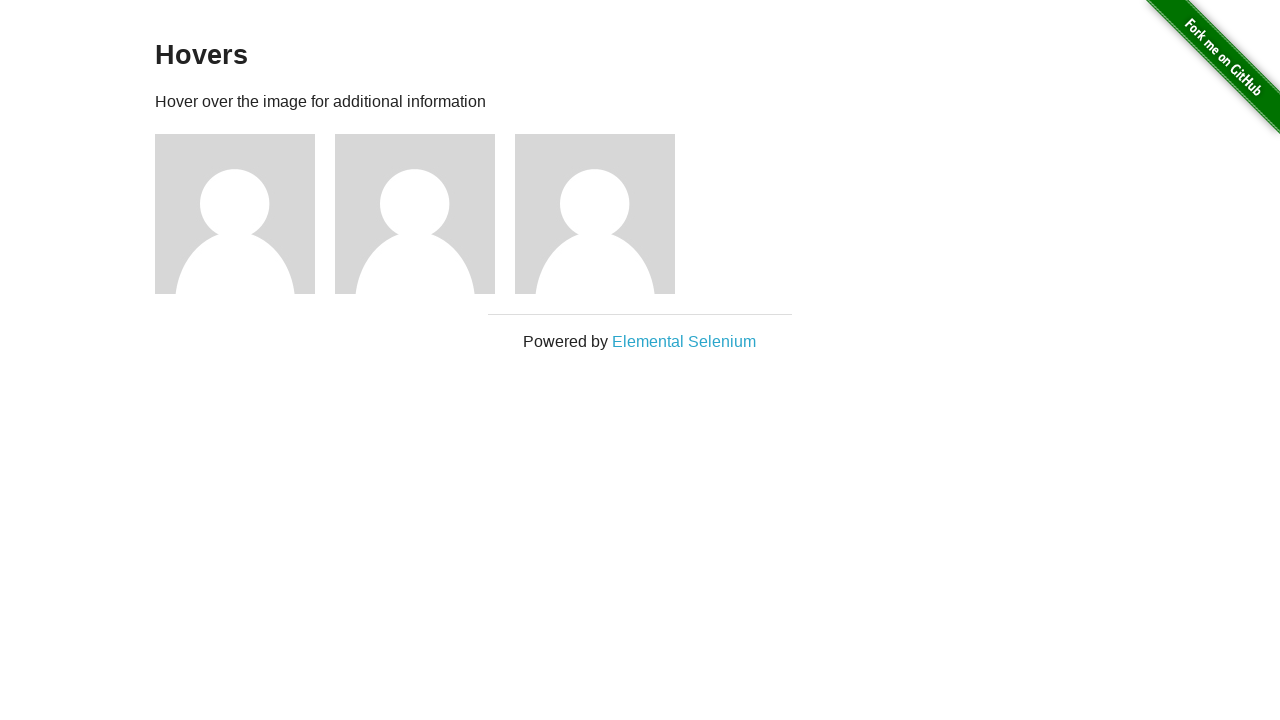

Hovered over first user avatar image to reveal profile information at (235, 214) on xpath=//div[@class='example']//div[1]//img[1]
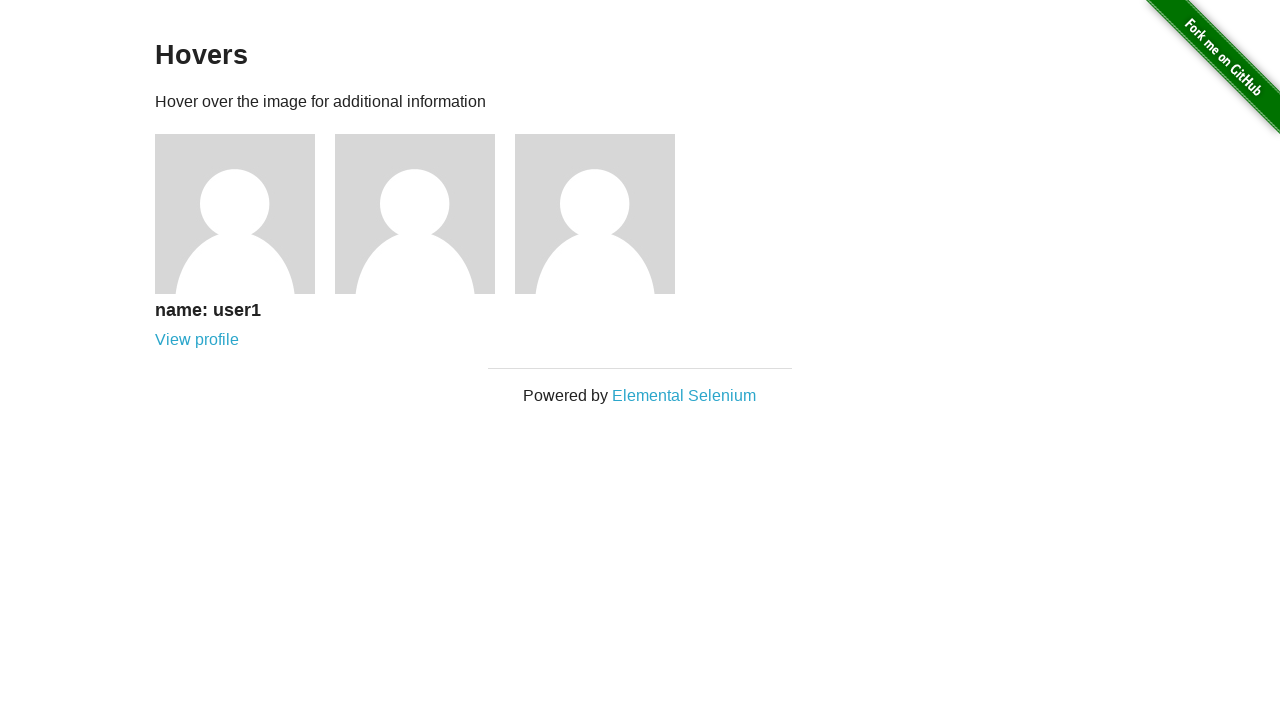

Clicked on first user's profile link at (197, 340) on xpath=//div[@class='example']//div[1]//div[1]//a[1]
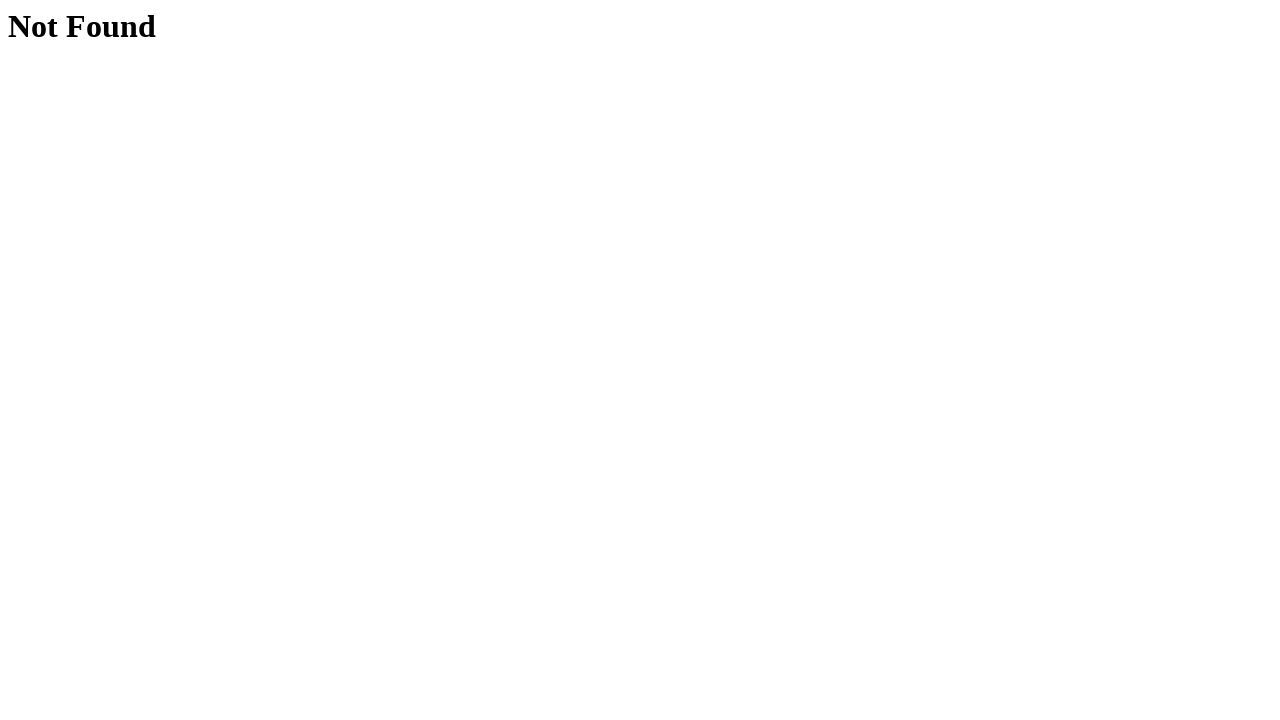

Navigated back to hovers page
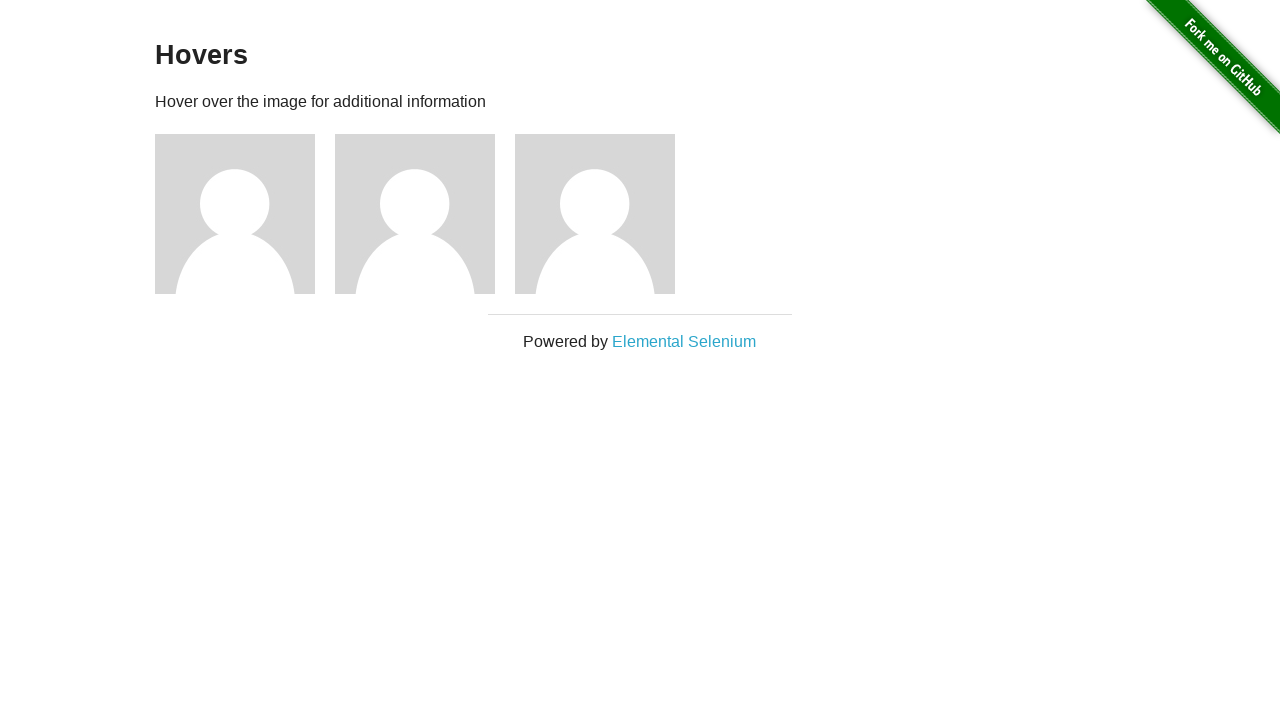

Refreshed the hovers page
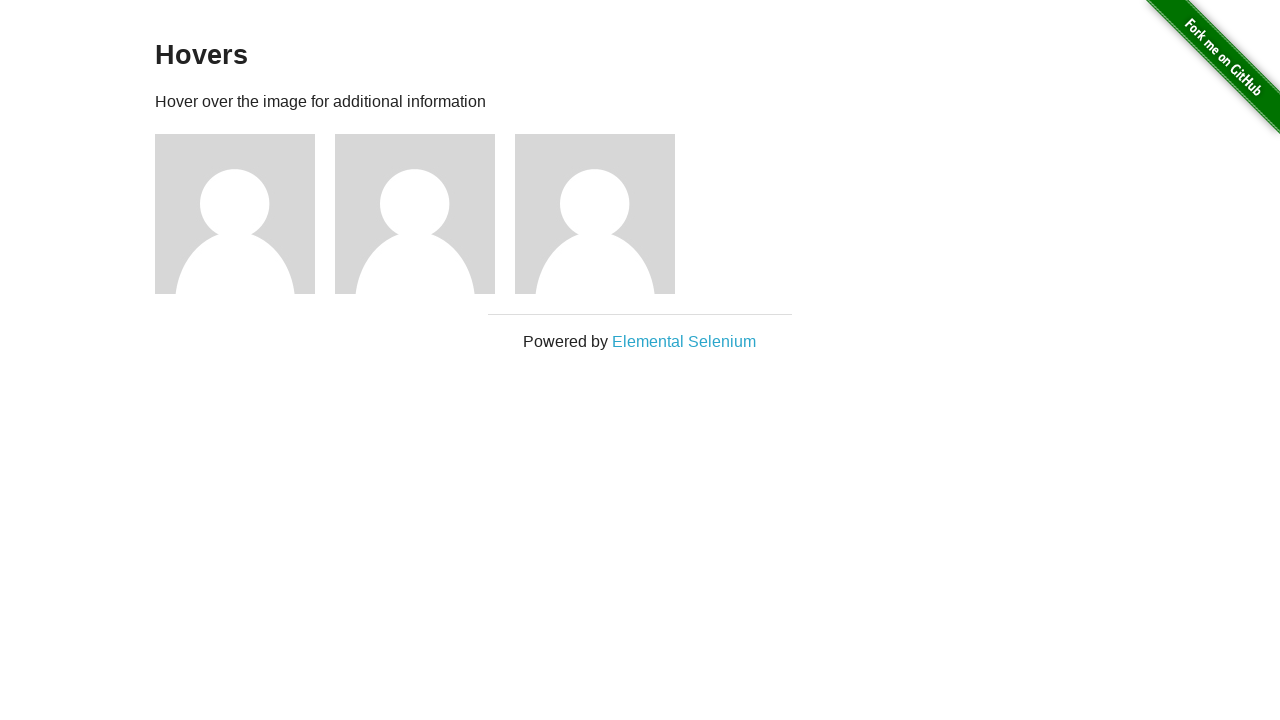

Hovers page reloaded and example container is visible again
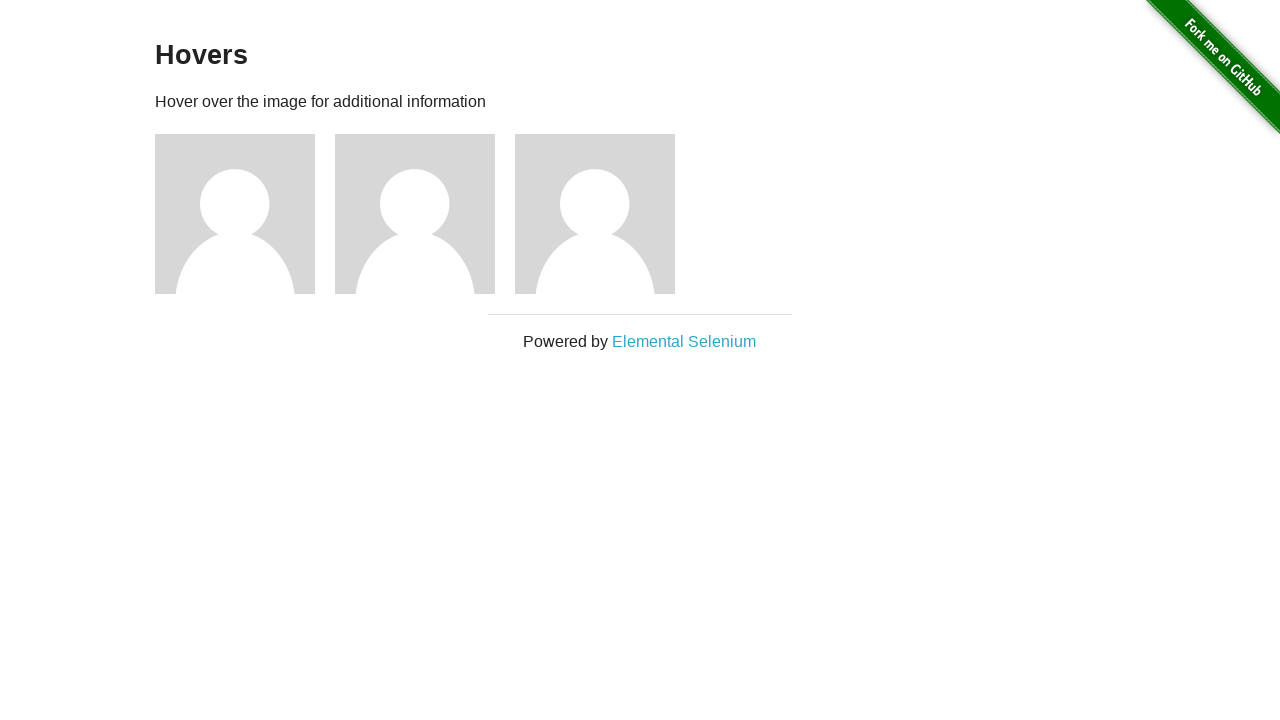

Hovered over second user avatar image to reveal profile information at (415, 214) on xpath=//div[@class='example']//div[2]//img[1]
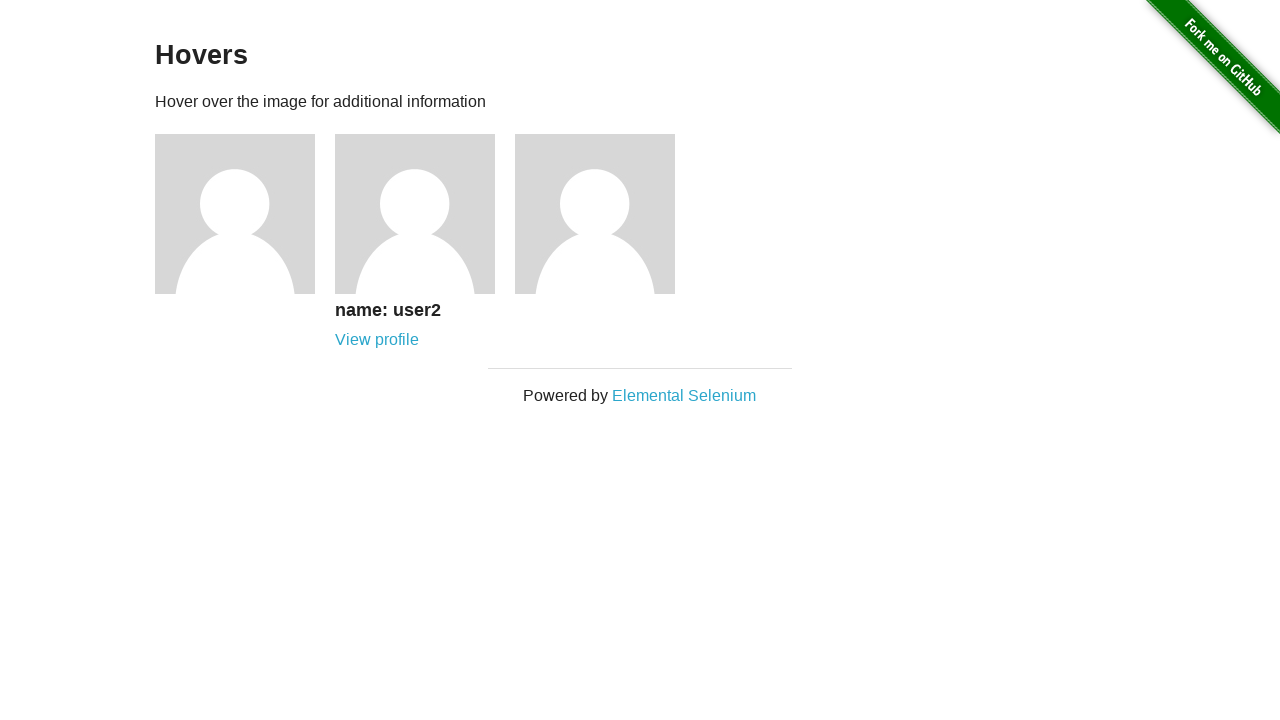

Hovered over third user avatar image to reveal profile information at (595, 214) on xpath=//div[@class='example']//div[3]//img[1]
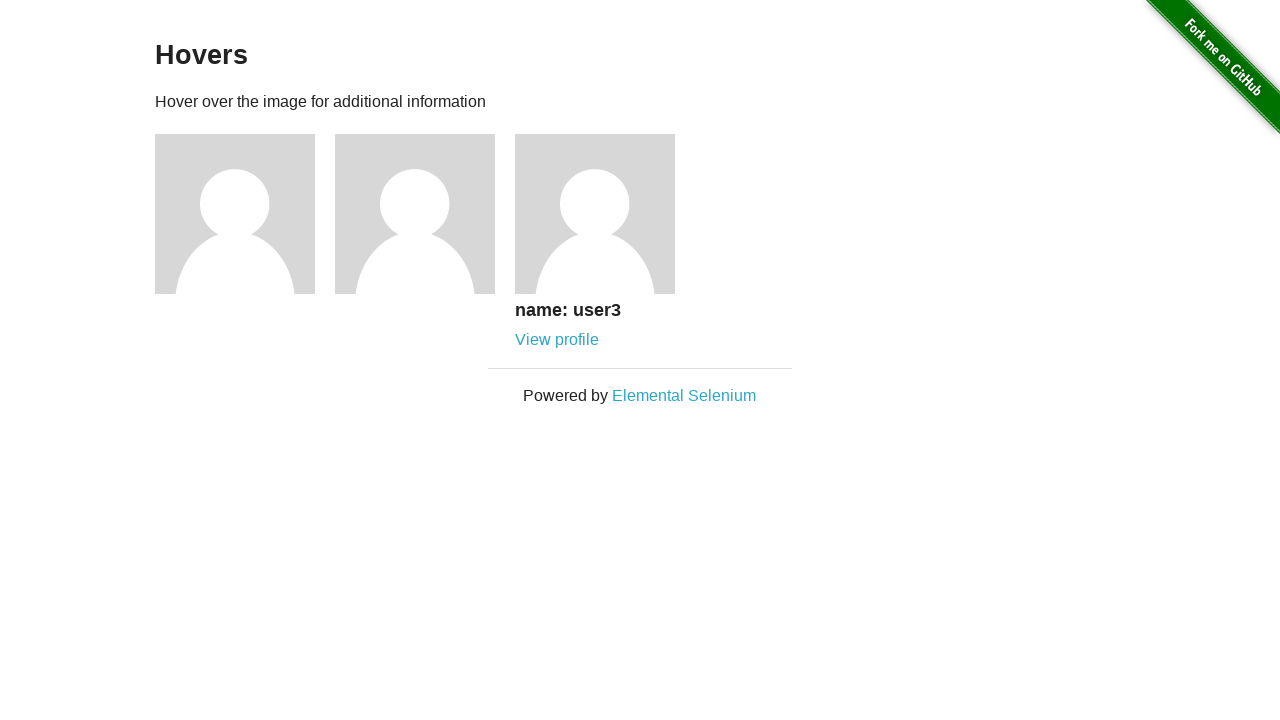

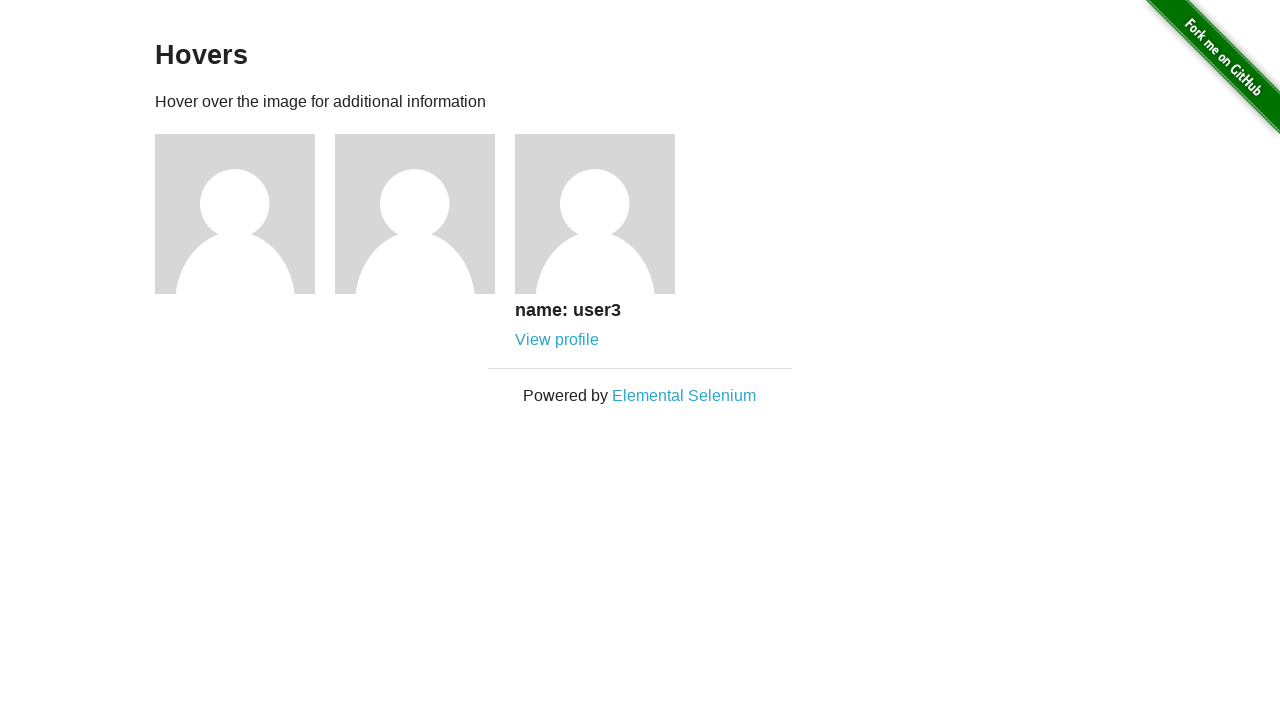